Tests element visibility and enabled state by navigating to a CRM page and verifying that a submit button is both displayed and enabled on the page.

Starting URL: https://classic.crmpro.com

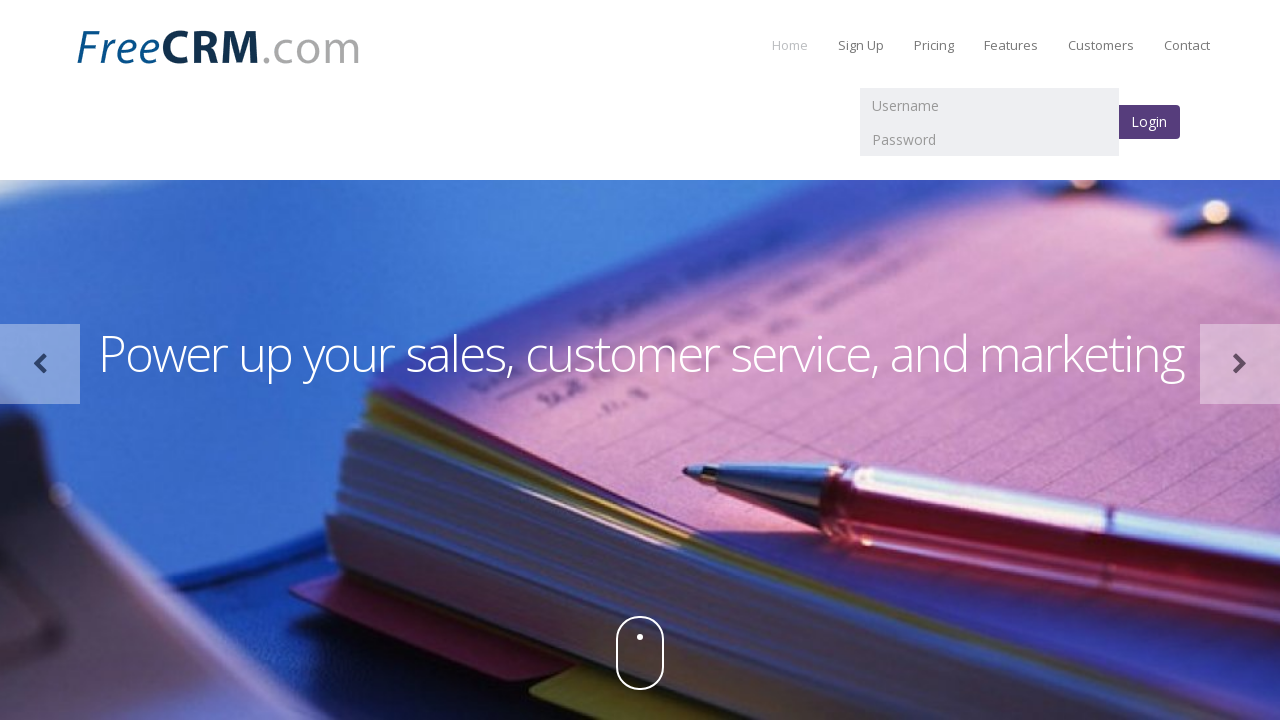

Located submit button element on CRM page
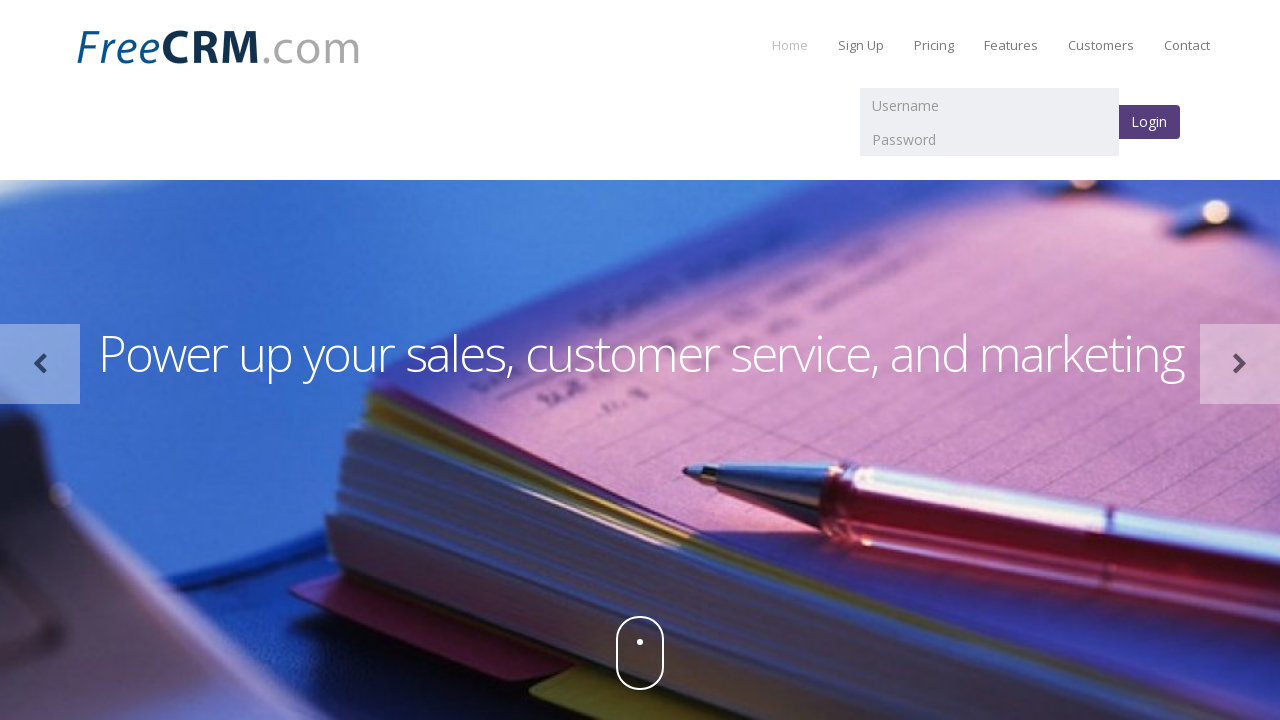

Checked submit button visibility: True
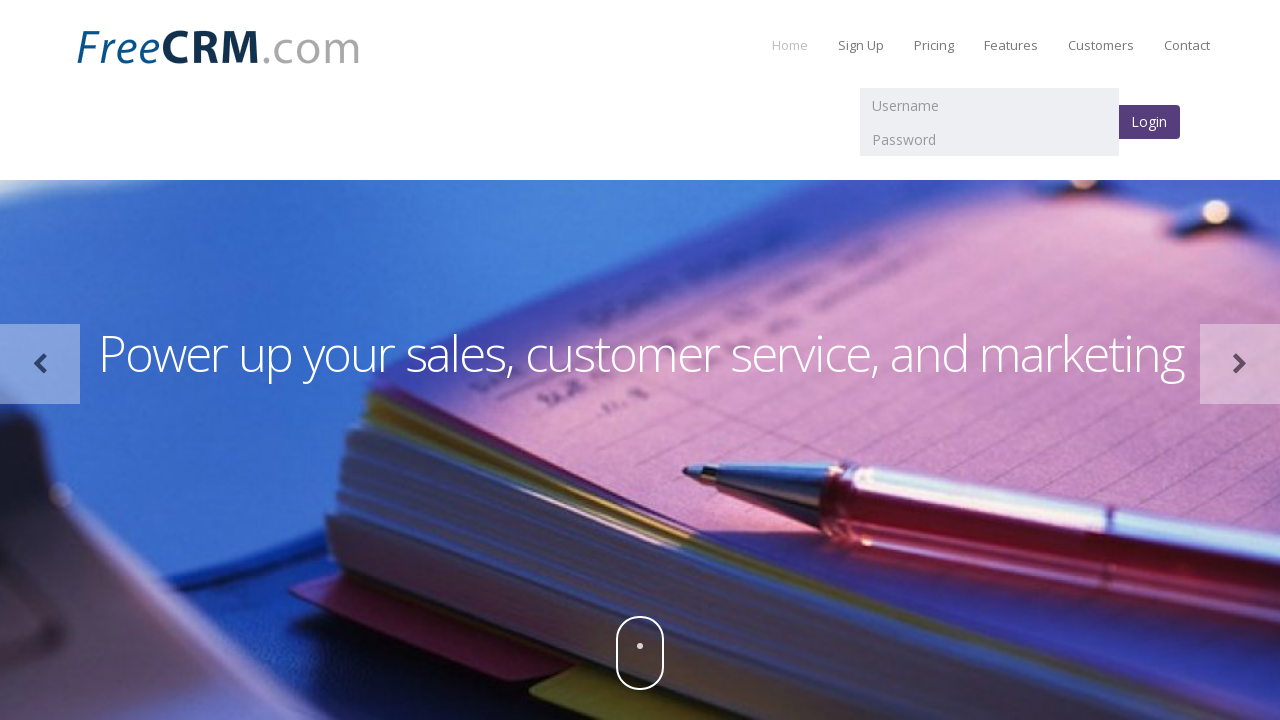

Checked submit button enabled state: True
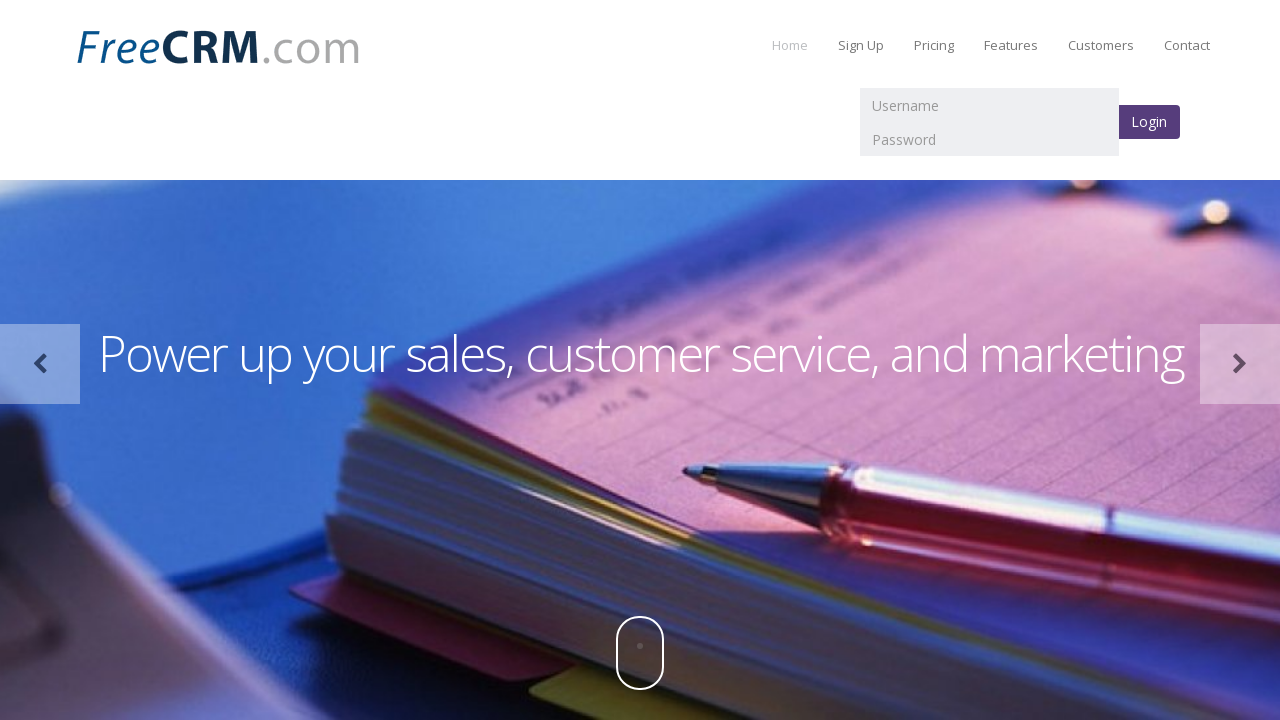

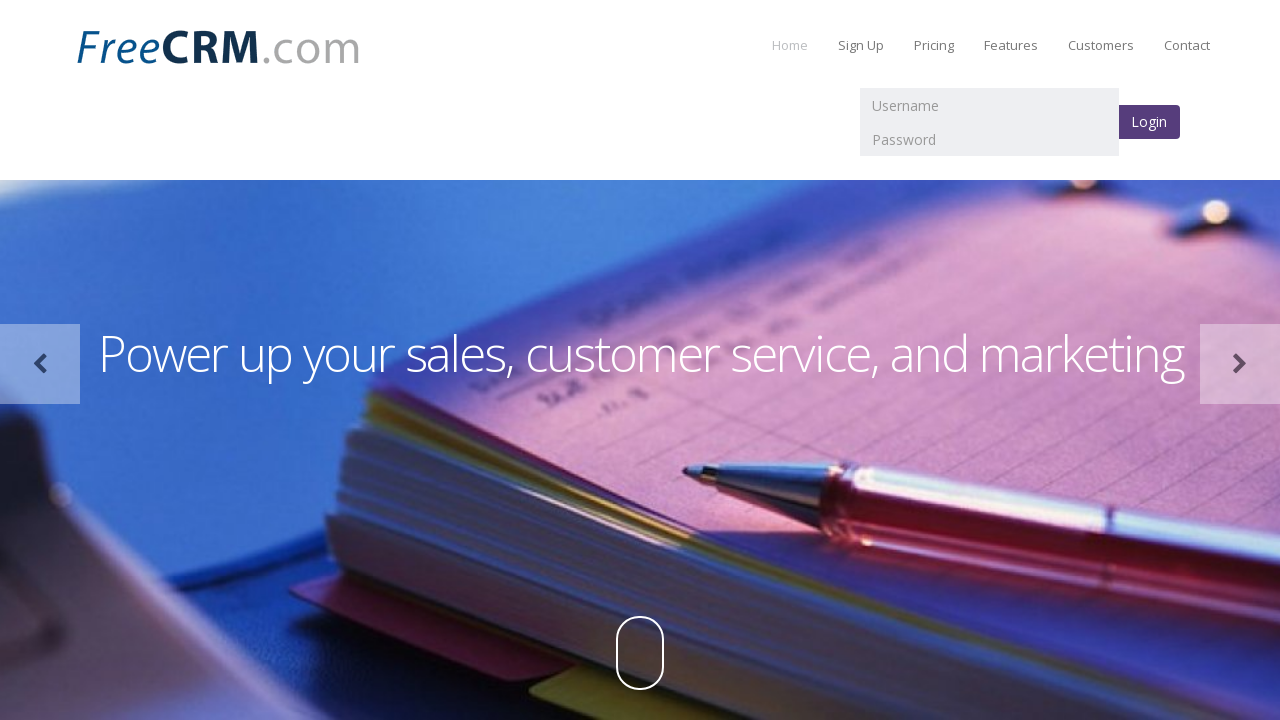